Tests the navigation menu by clicking the hamburger menu button to open the sidebar and then selecting the City Radar option.

Starting URL: https://www.accuweather.com/

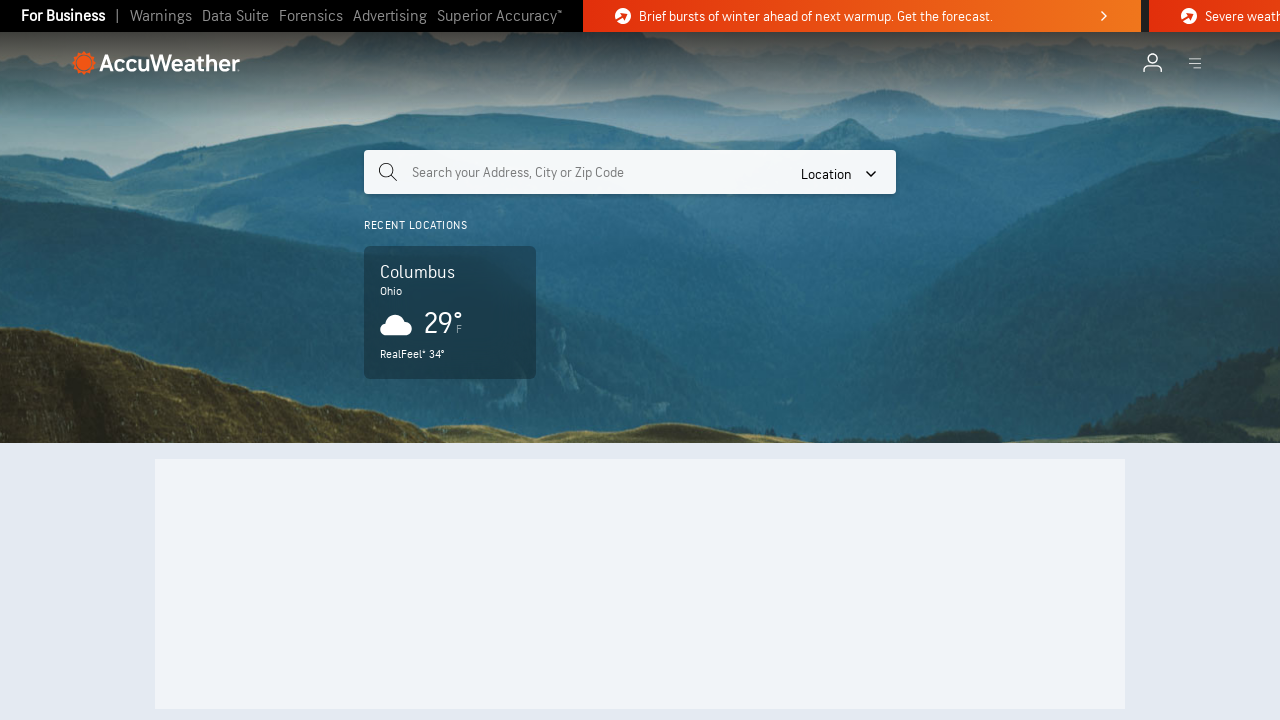

Clicked hamburger menu button to open sidebar at (1195, 63) on svg[data-qa='navigationMenu']
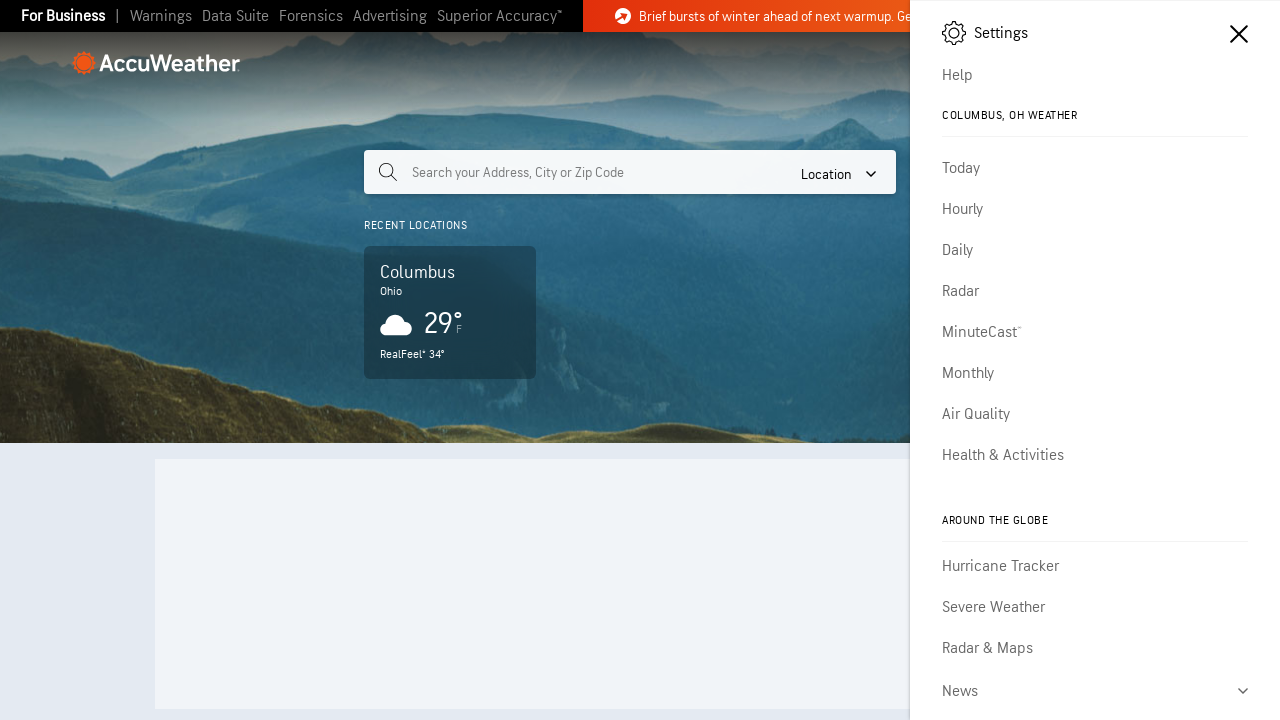

Sidebar appeared with City Radar option visible
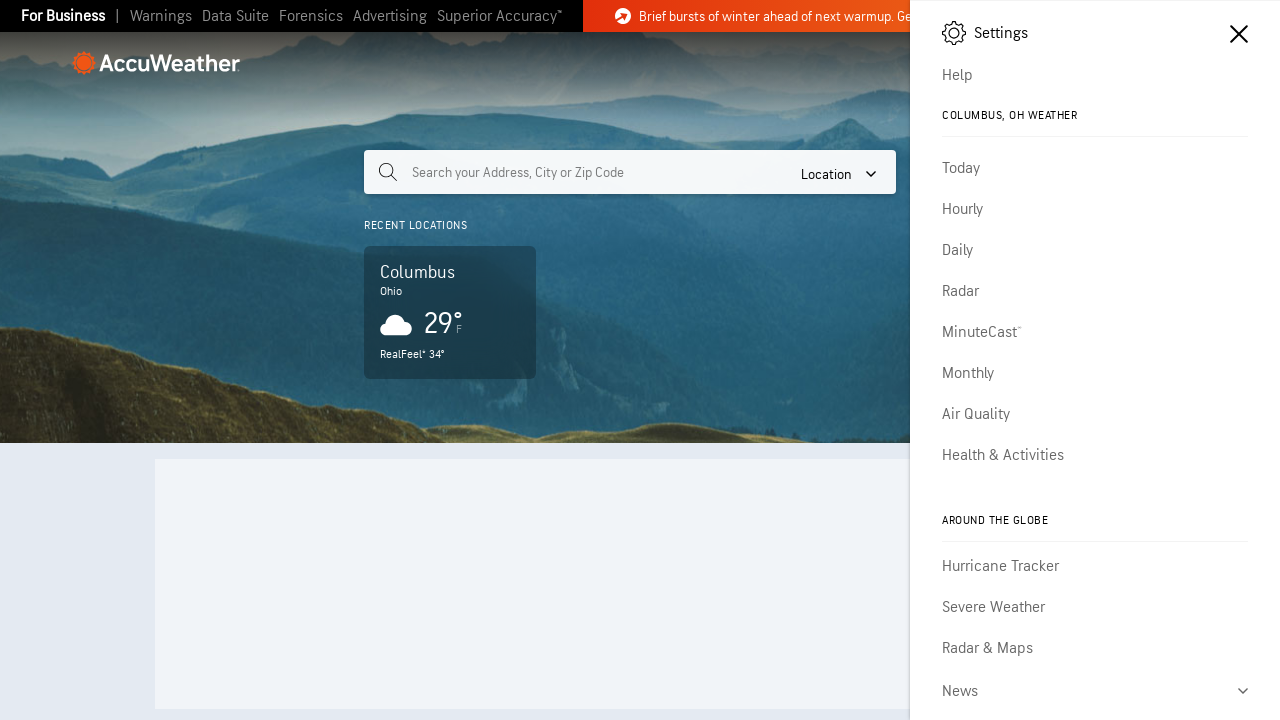

Clicked City Radar option in sidebar at (1095, 292) on a[data-page-id='city-radar']
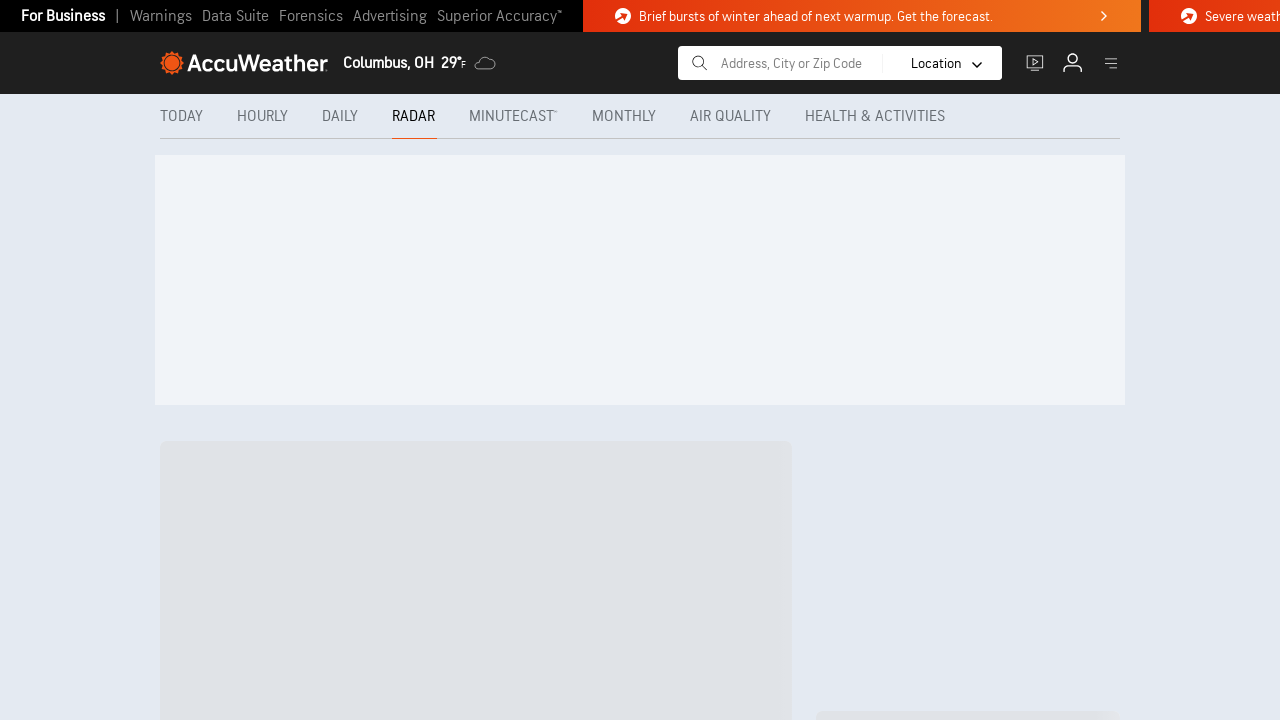

City Radar page loaded successfully
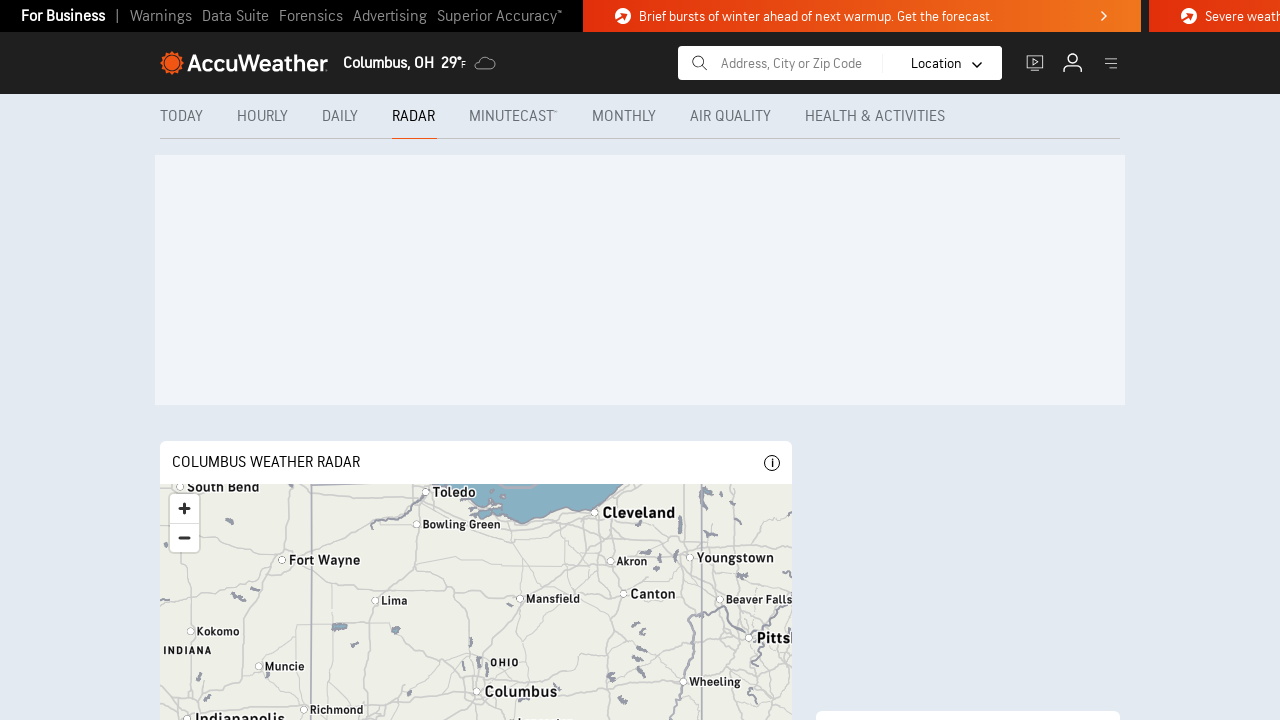

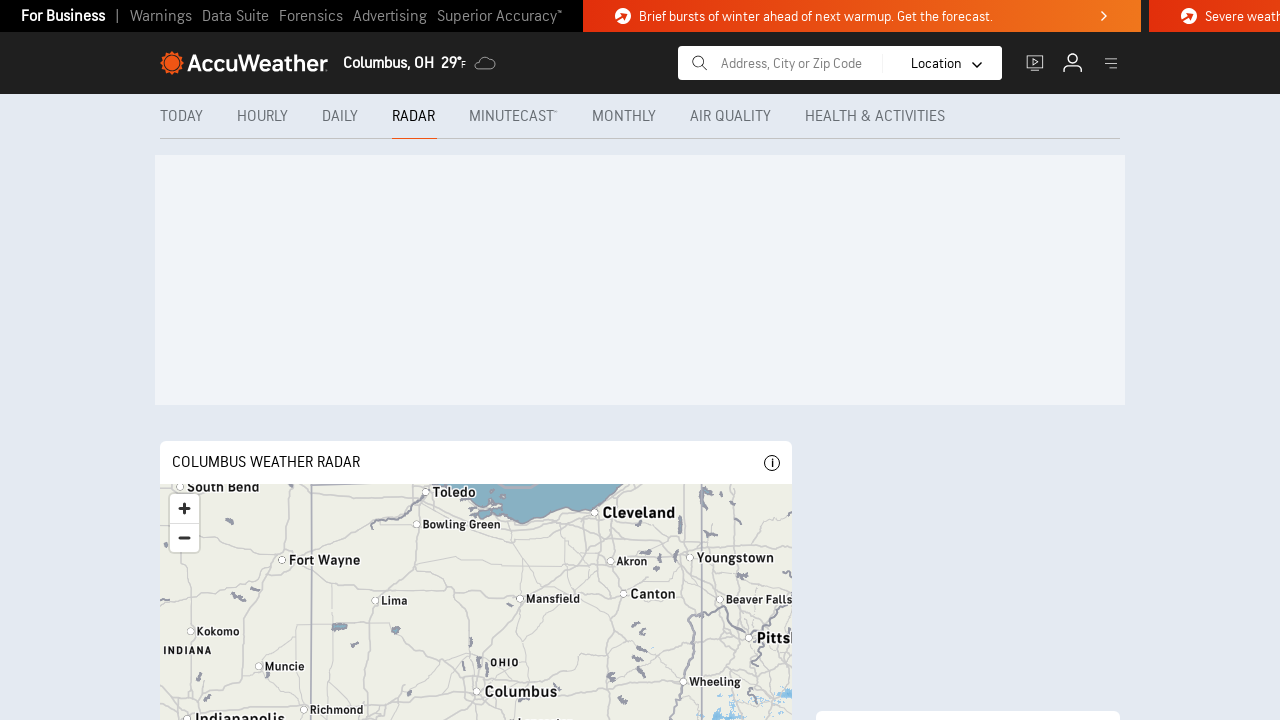